Tests dismissing a JavaScript confirm dialog by clicking the second button, dismissing the alert, and verifying the result does not contain "successfuly"

Starting URL: https://the-internet.herokuapp.com/javascript_alerts

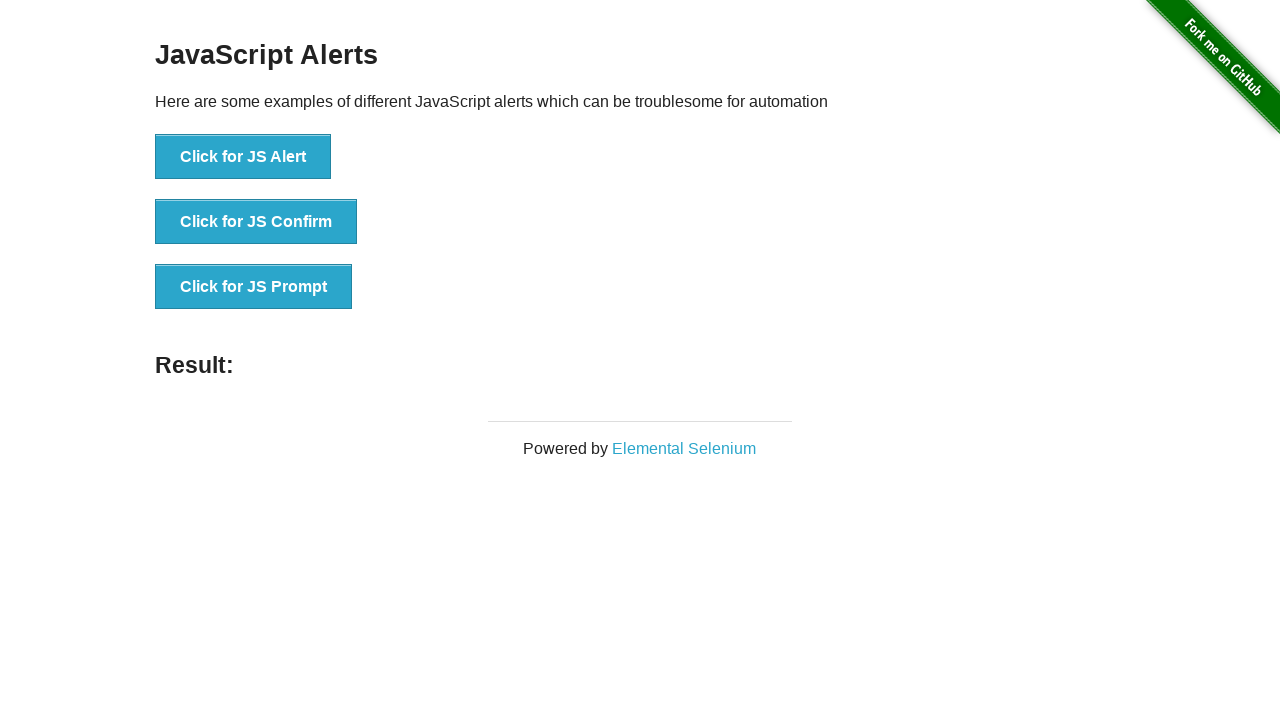

Set up dialog handler to dismiss the confirm dialog
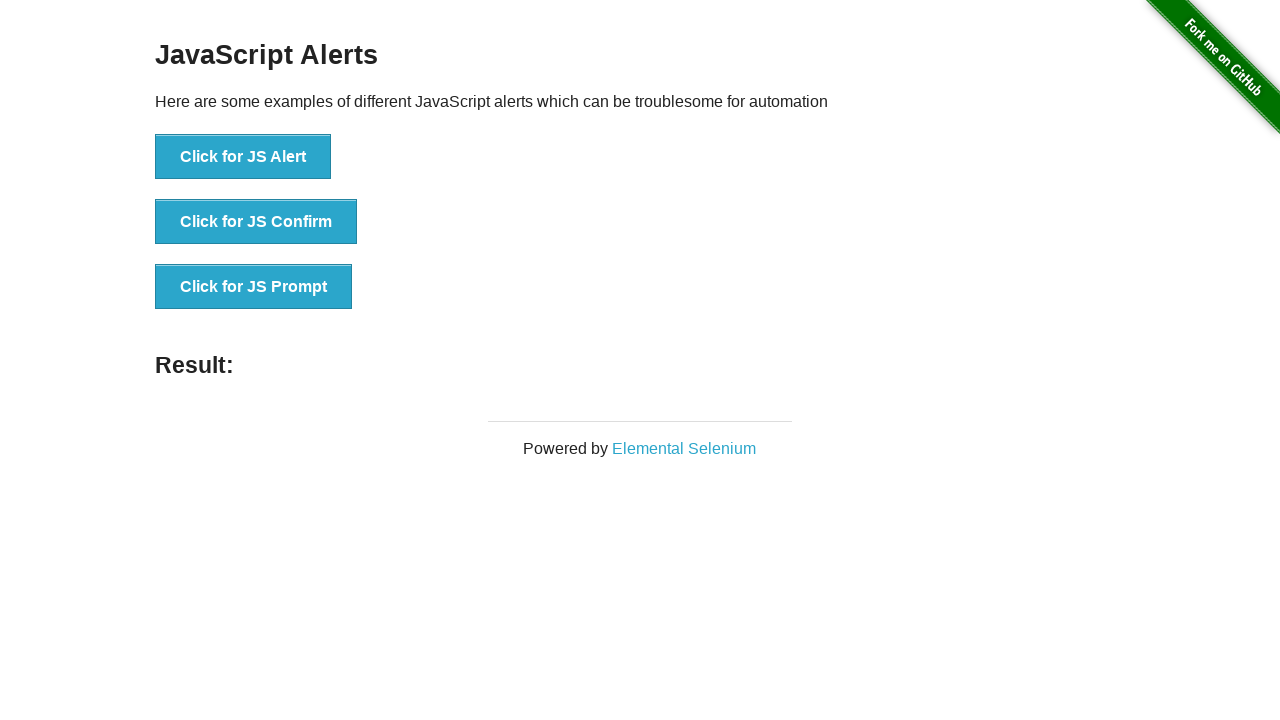

Clicked the JS Confirm button at (256, 222) on button[onclick='jsConfirm()']
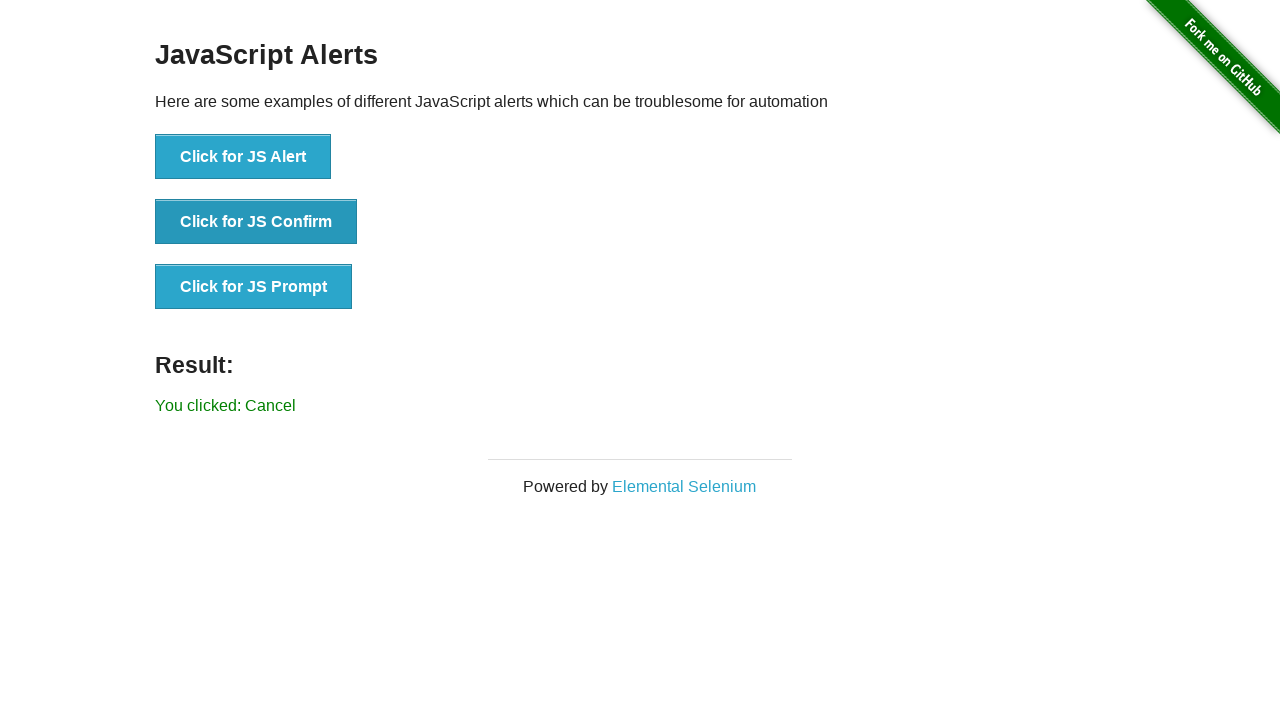

Waited for result message to appear
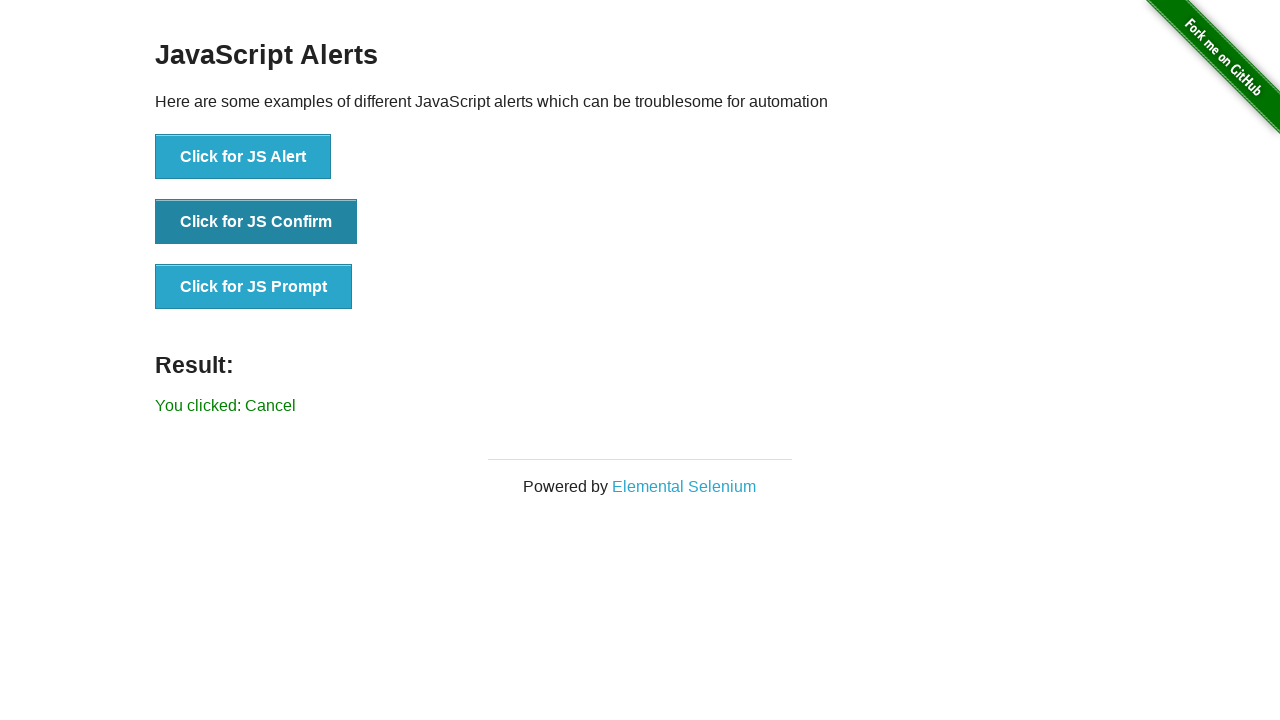

Retrieved result text content
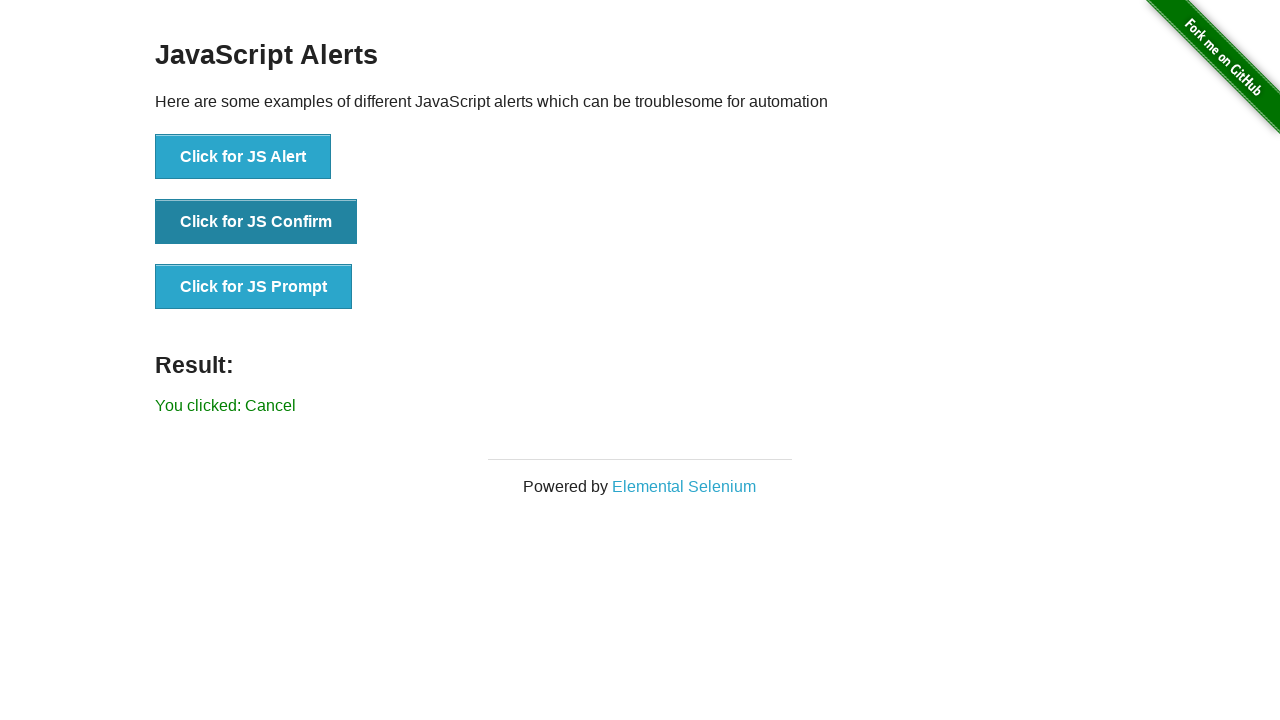

Verified result does not contain 'successfuly'
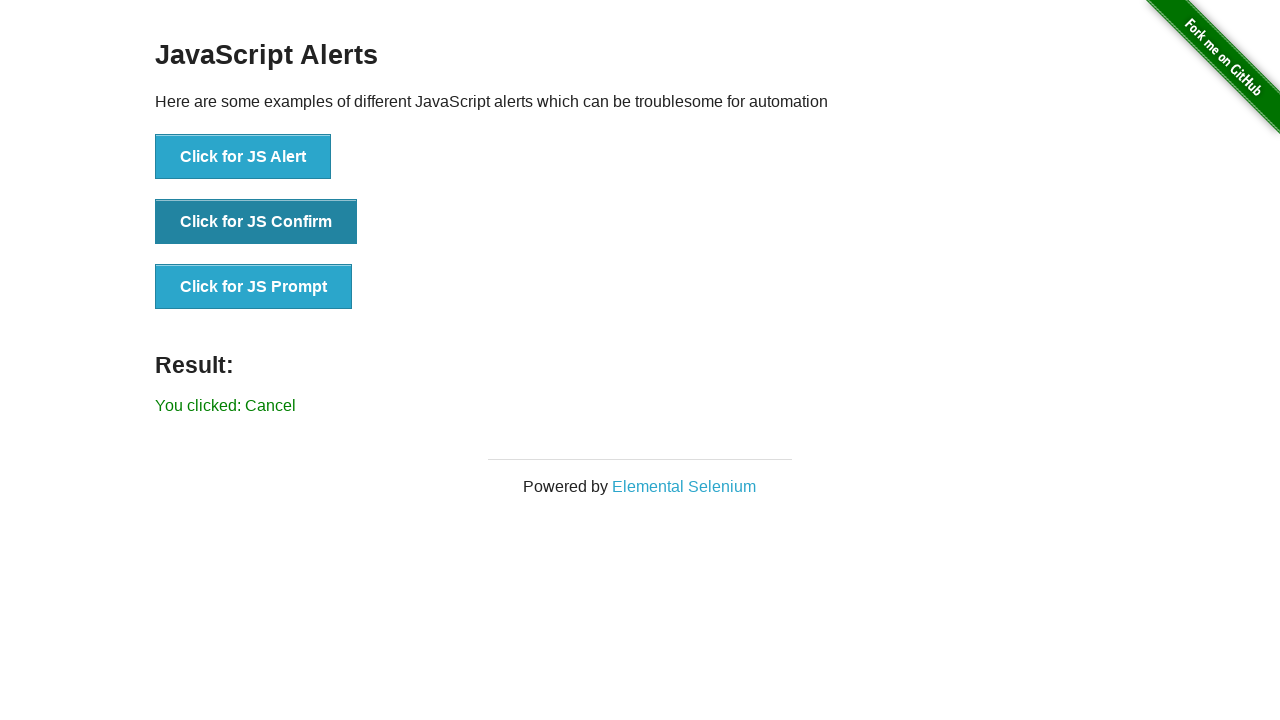

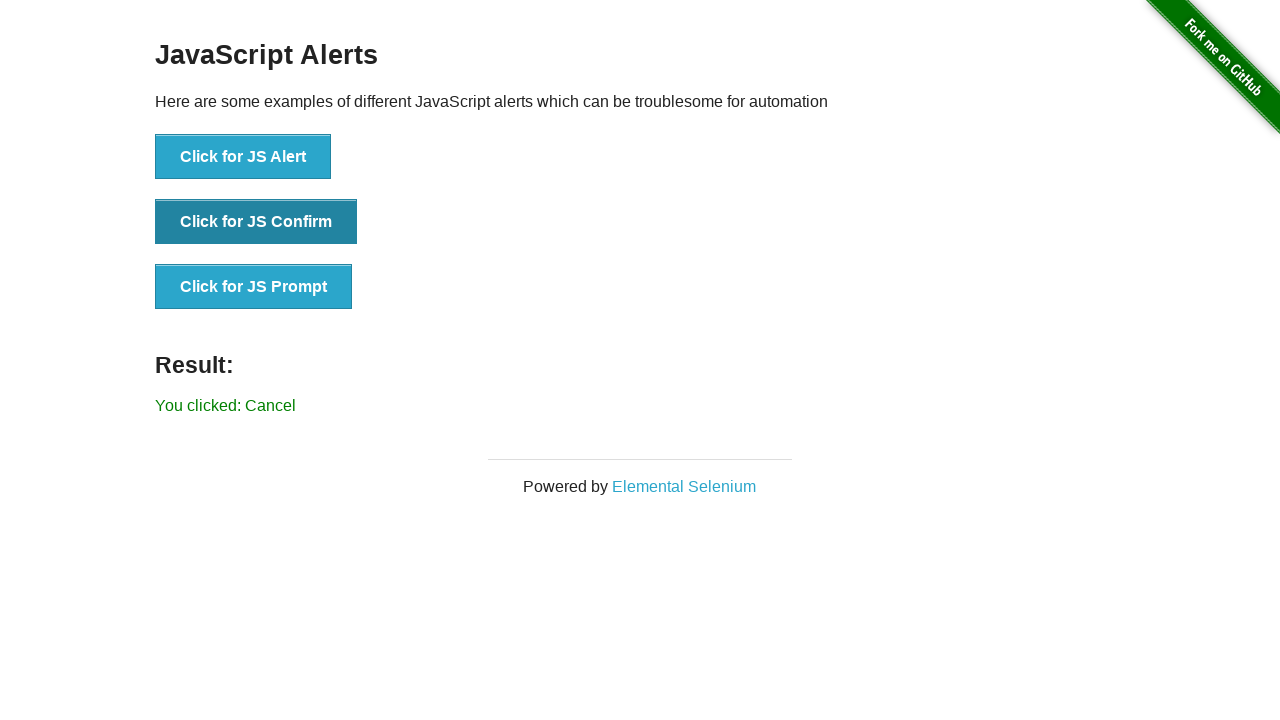